Tests e-commerce cart functionality by adding specific vegetable items to cart, proceeding to checkout, and applying a promo code to verify discount functionality.

Starting URL: https://rahulshettyacademy.com/seleniumPractise/

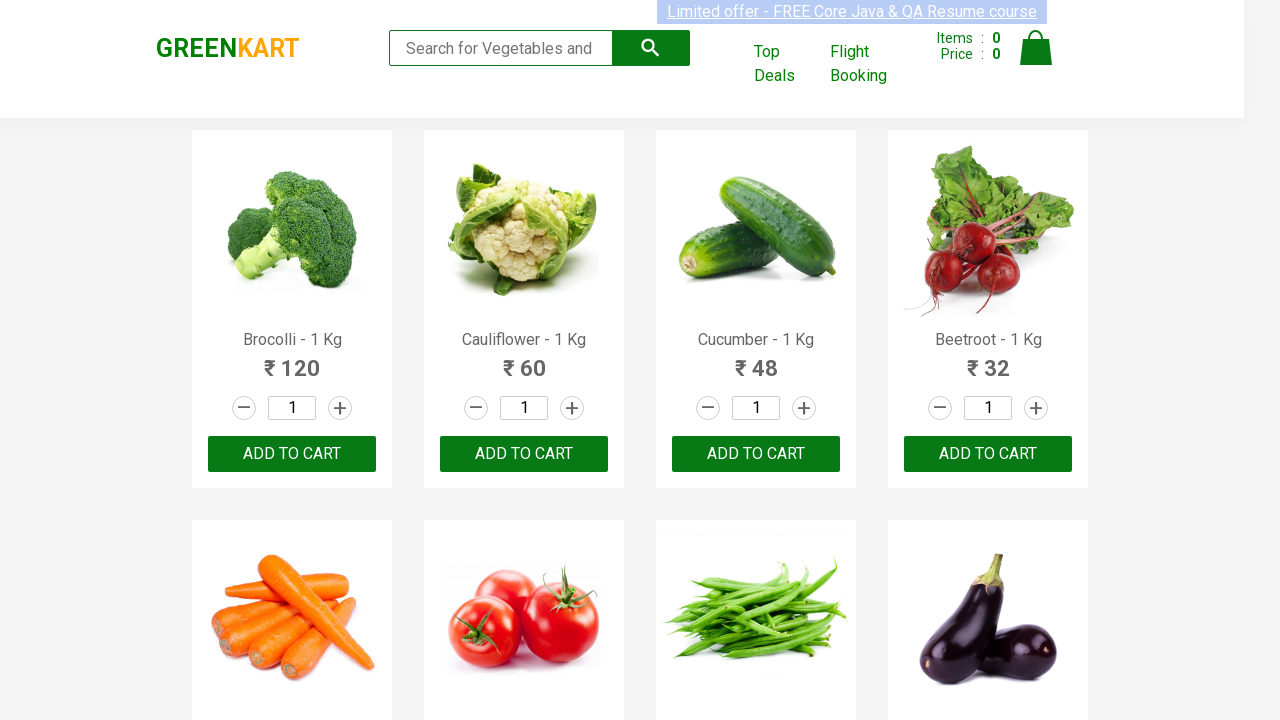

Waited for product names to load on page
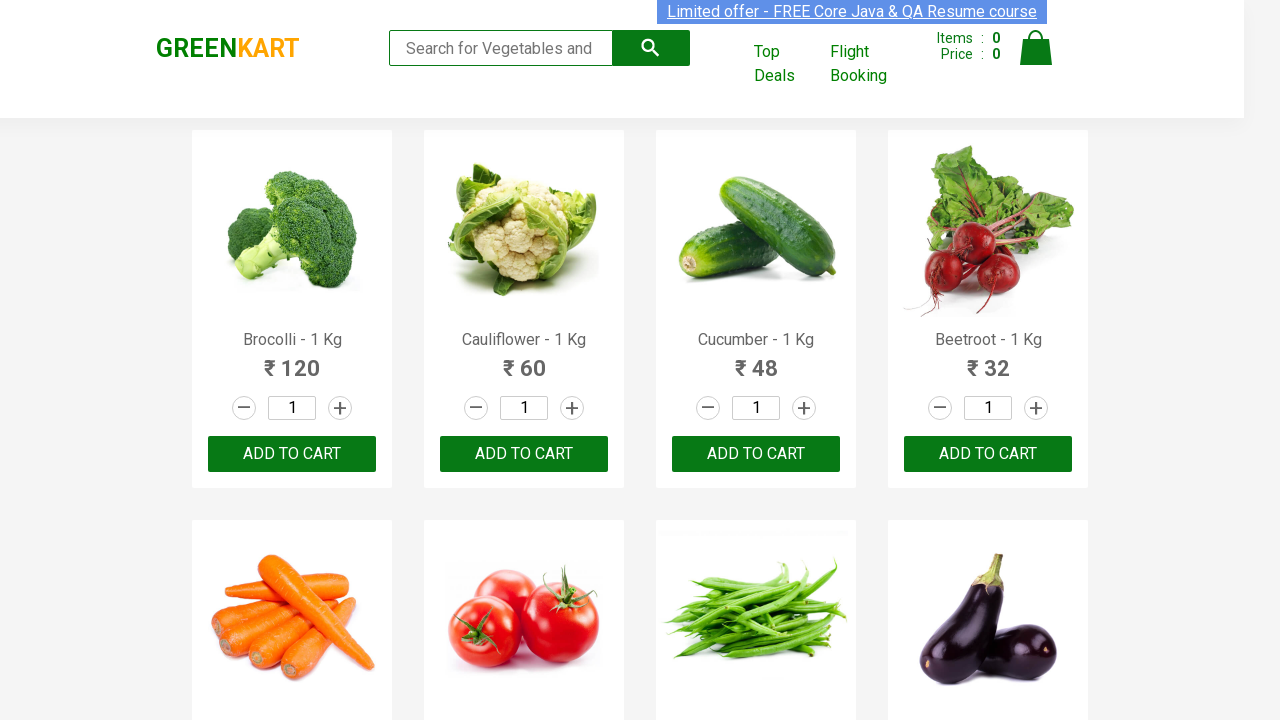

Retrieved all product elements from page
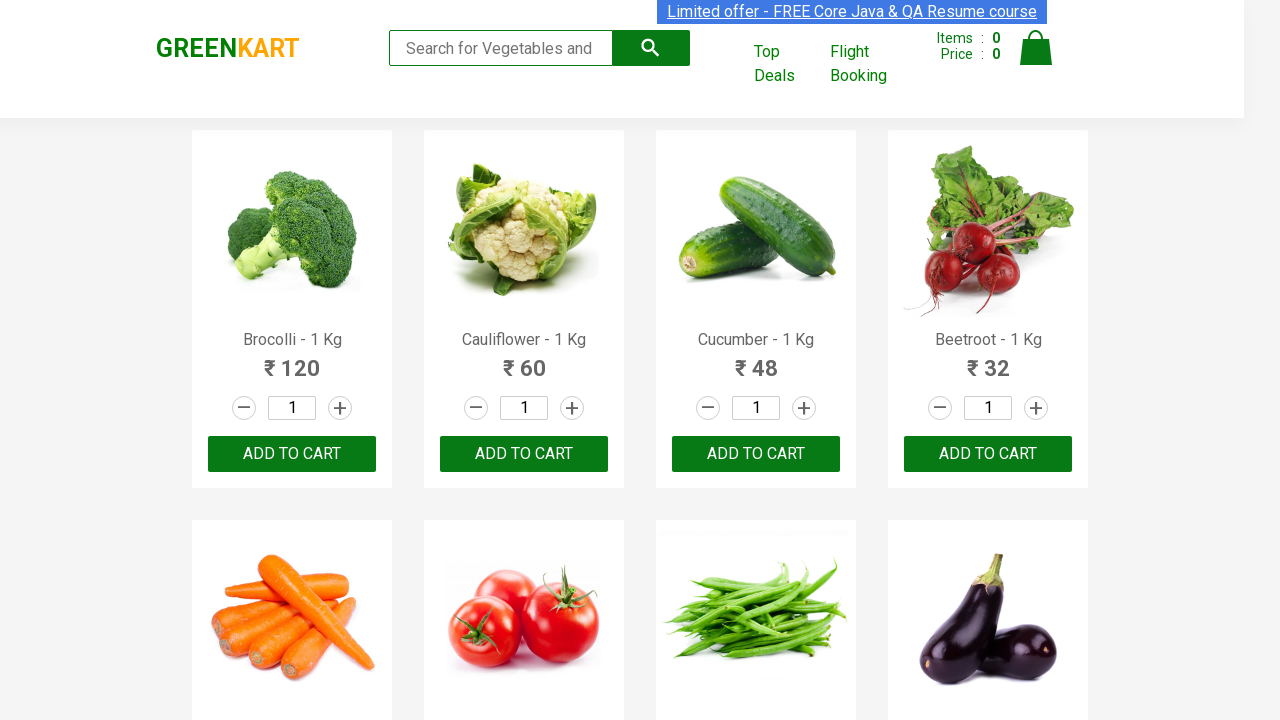

Added 'Brocolli' to cart at (292, 454) on xpath=//div[@class='product-action']/button >> nth=0
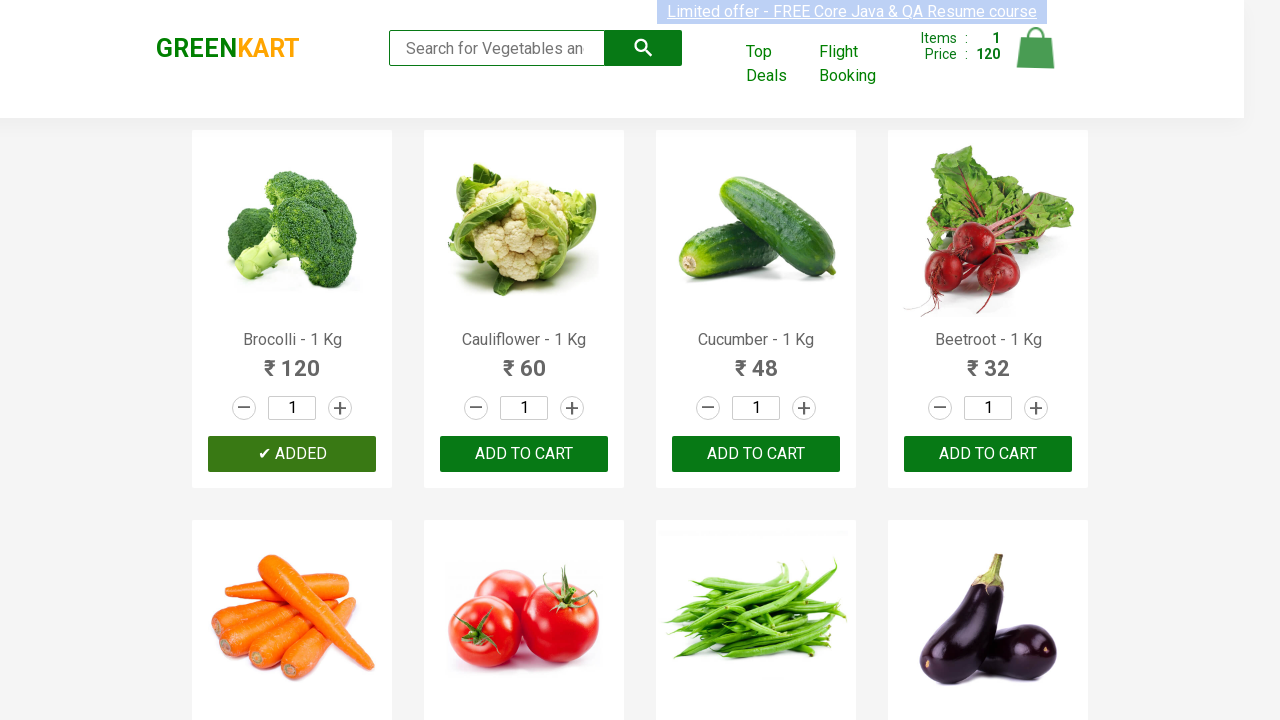

Added 'Cucumber' to cart at (756, 454) on xpath=//div[@class='product-action']/button >> nth=2
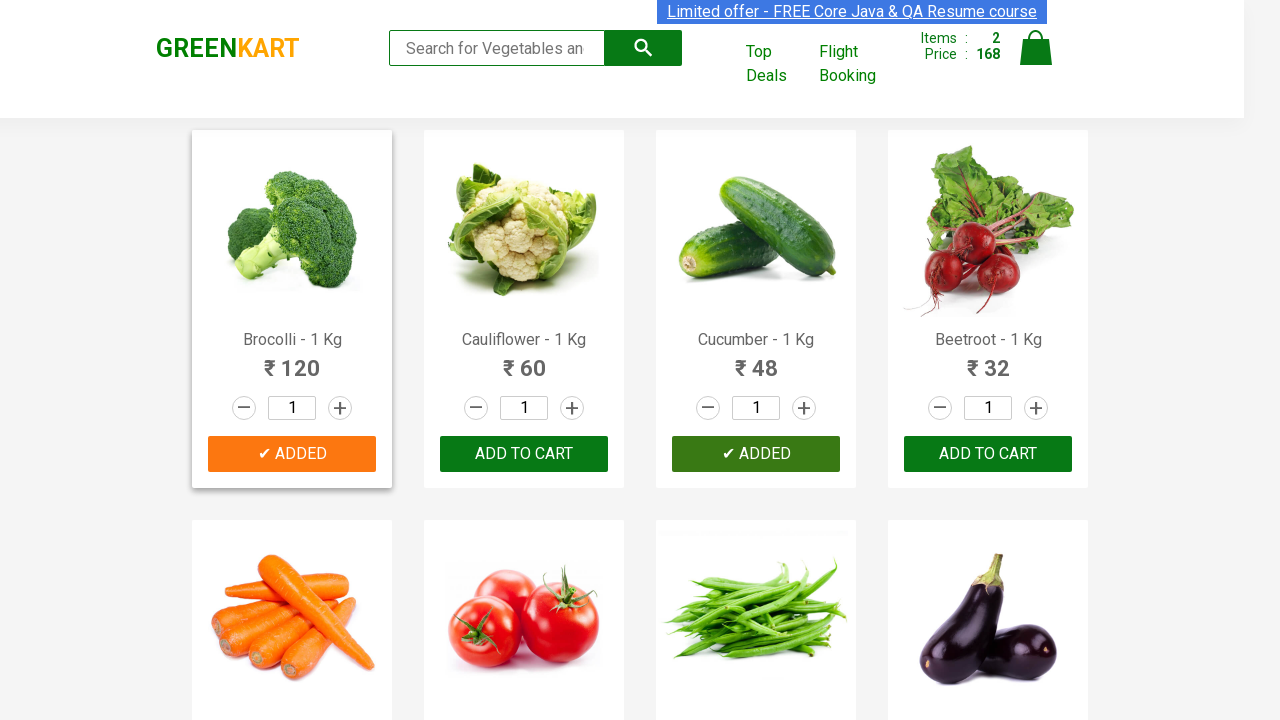

Added 'Beetroot' to cart at (988, 454) on xpath=//div[@class='product-action']/button >> nth=3
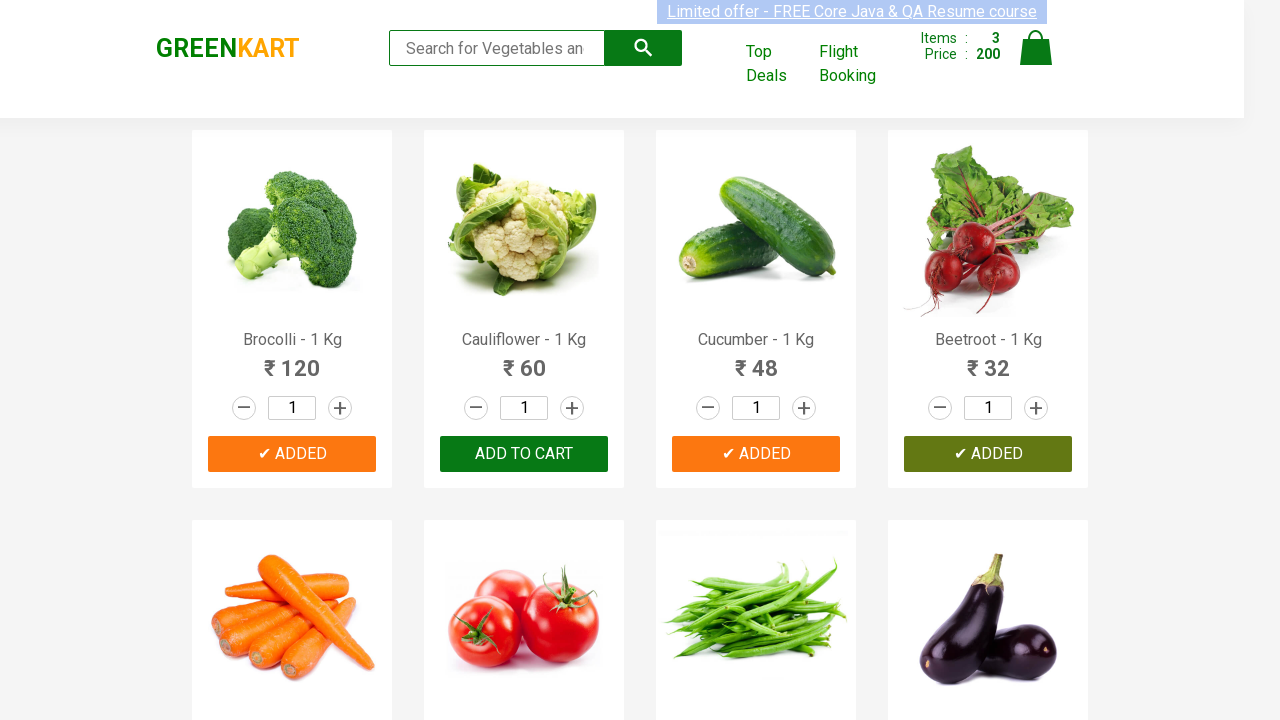

Added 'Carrot' to cart at (292, 360) on xpath=//div[@class='product-action']/button >> nth=4
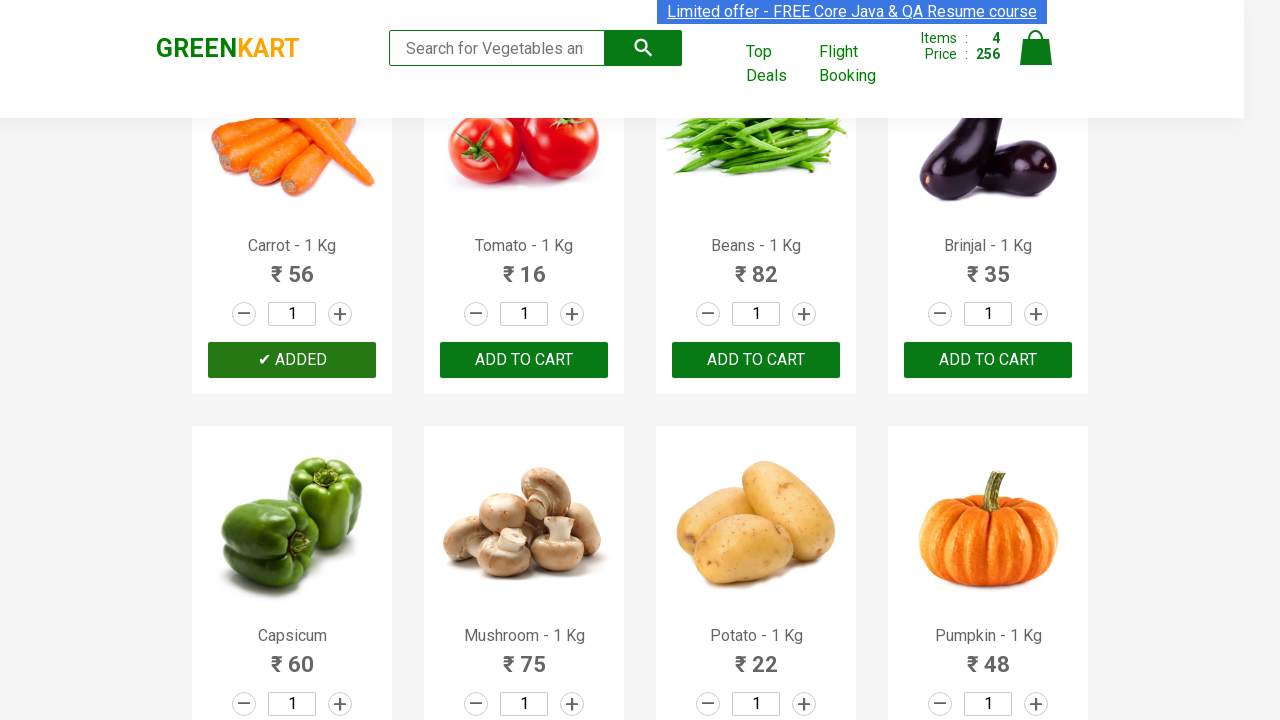

Clicked cart icon to view cart at (1036, 48) on img[alt='Cart']
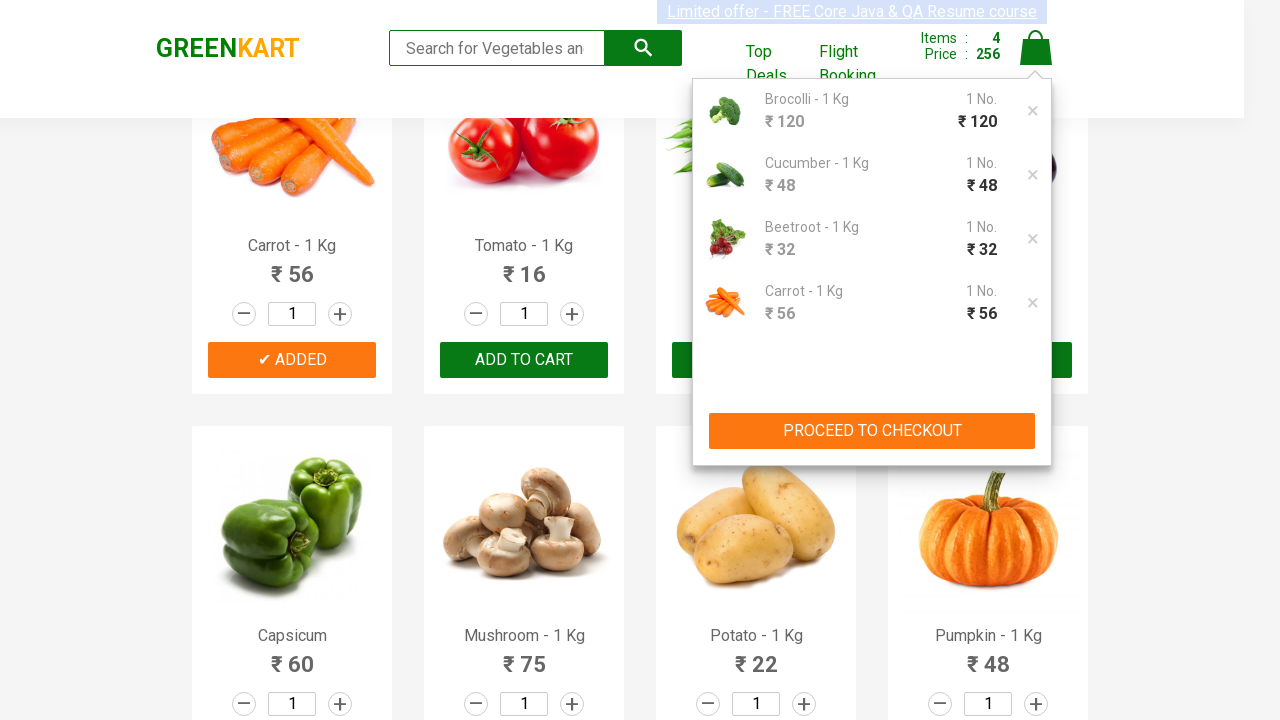

Clicked 'PROCEED TO CHECKOUT' button at (872, 431) on xpath=//button[contains(text(),'PROCEED TO CHECKOUT')]
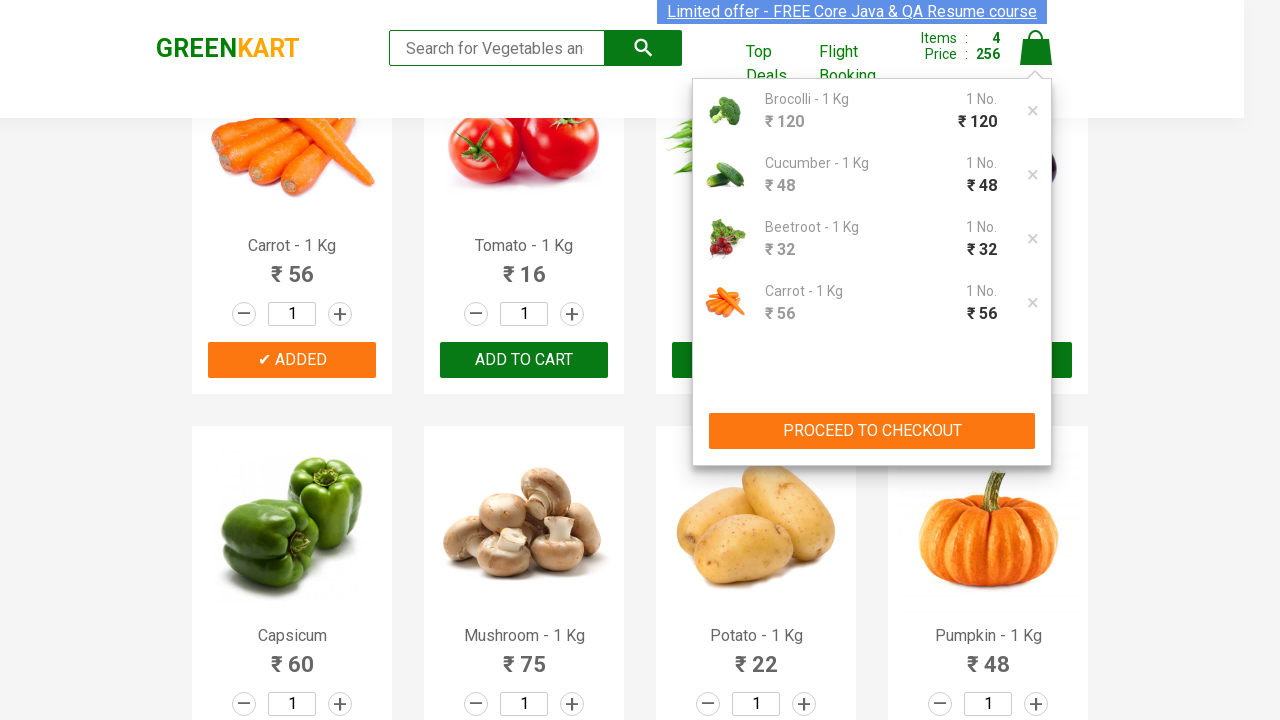

Waited for promo code input field to become visible
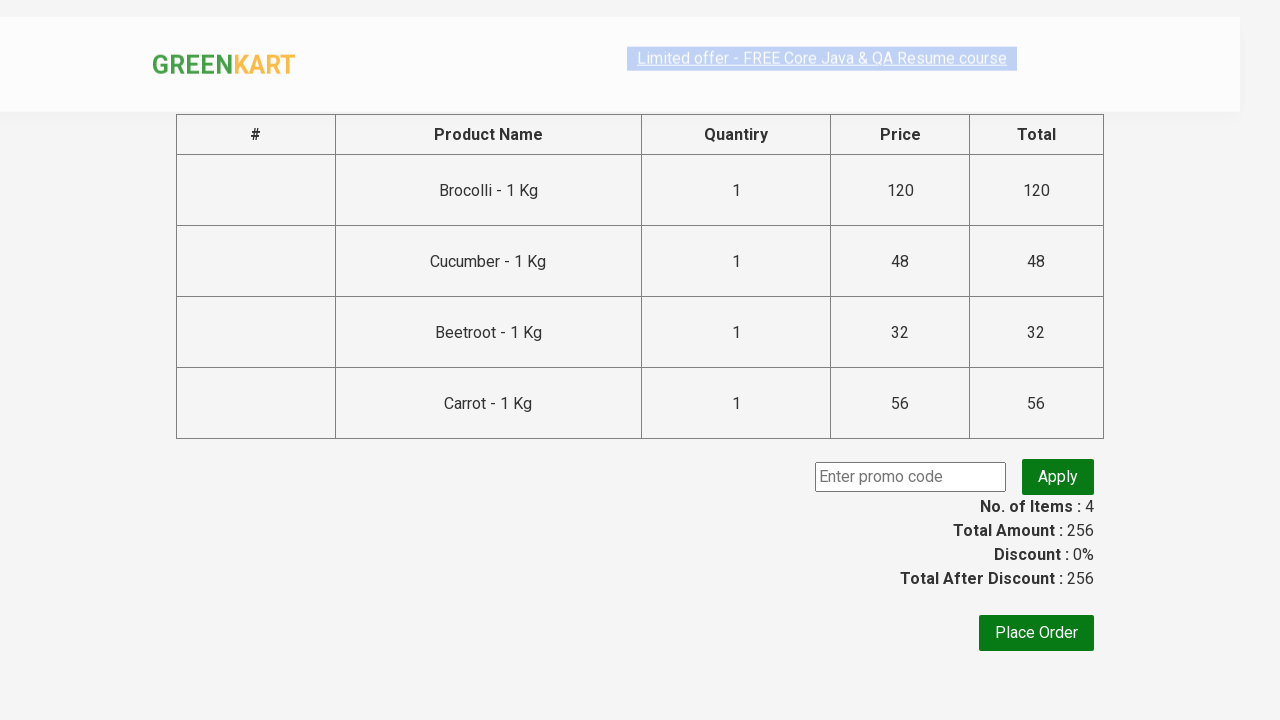

Entered promo code 'rahulshettyacademy' on input.promoCode
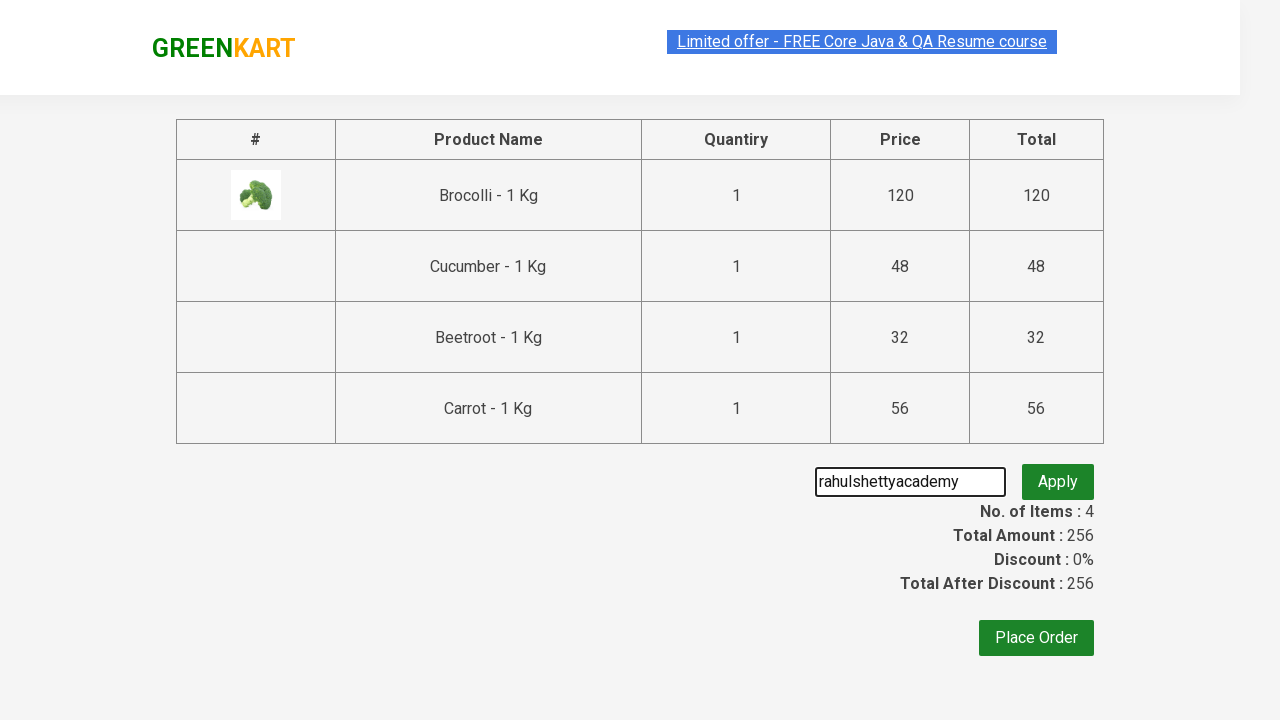

Clicked 'Apply' button to apply promo code at (1058, 477) on button.promoBtn
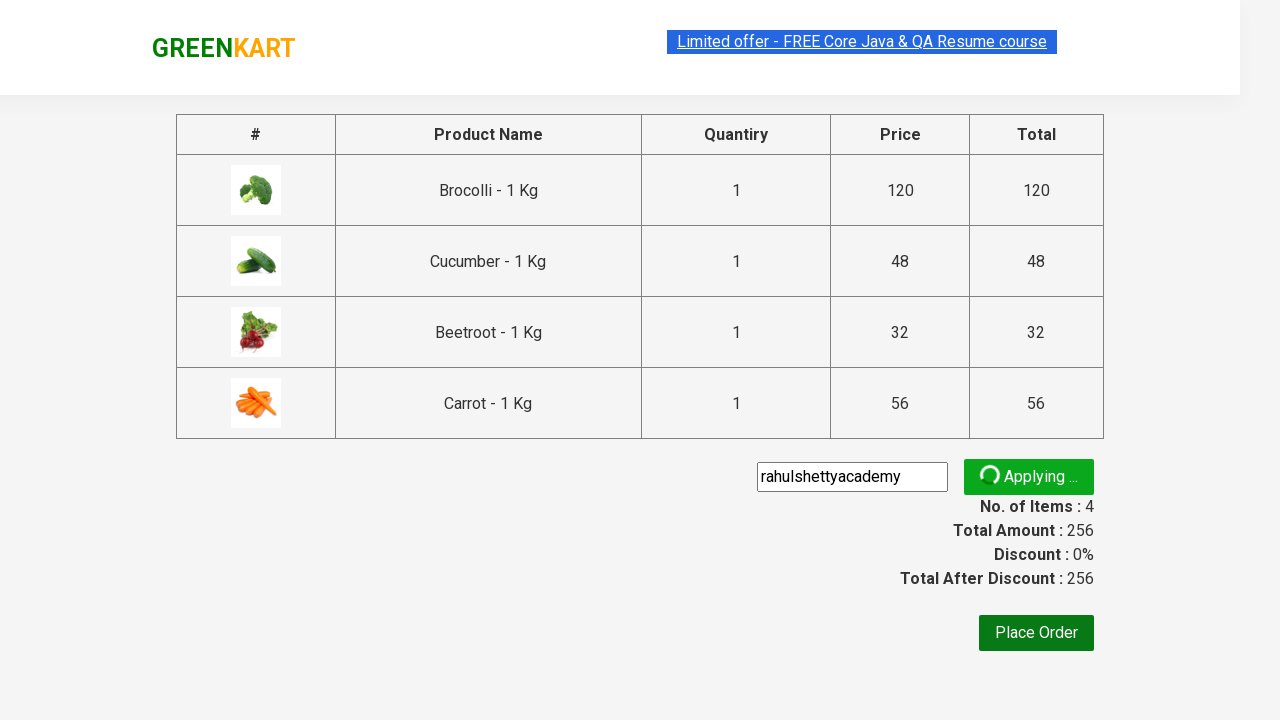

Promo code discount applied and result message displayed
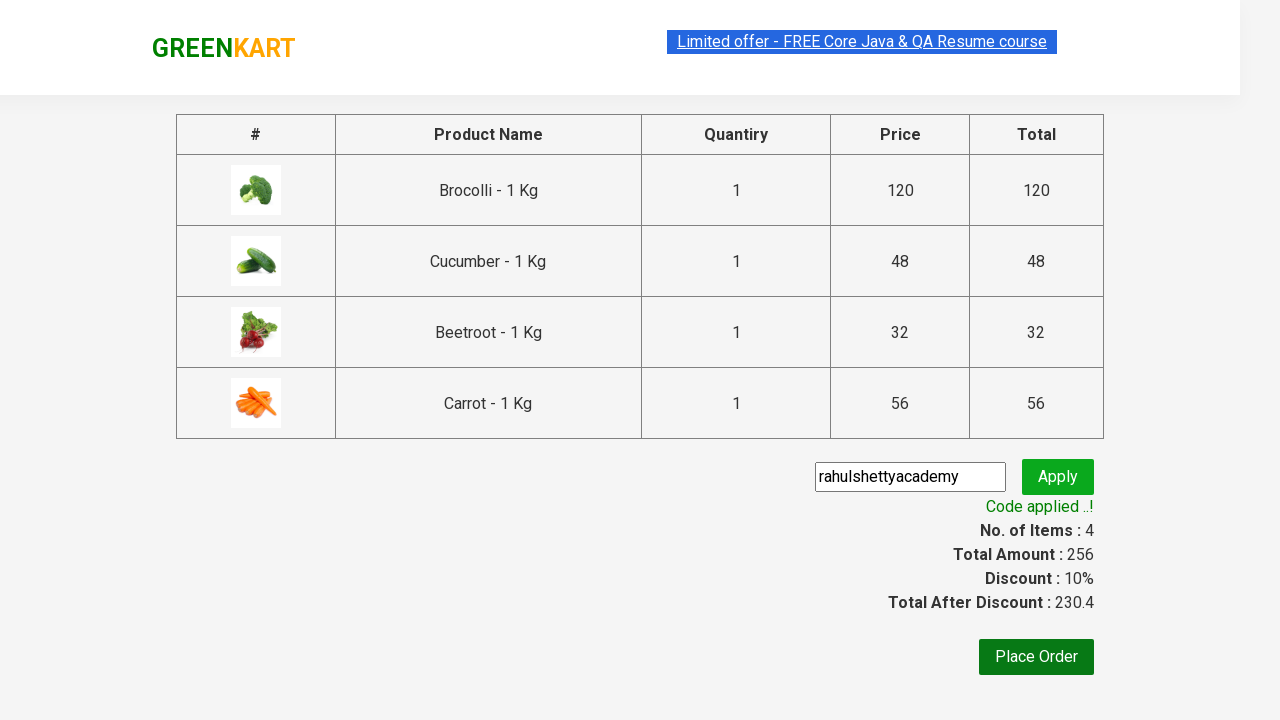

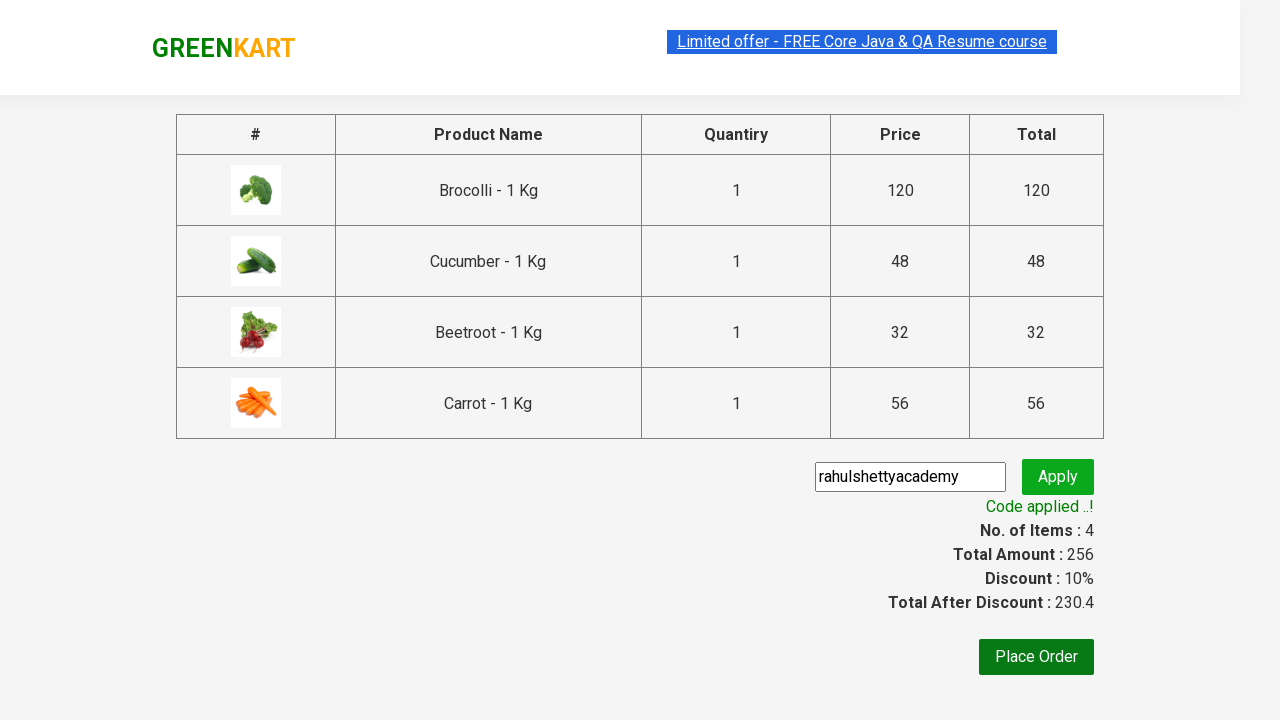